Tests browser alert functionality by clicking a button that triggers an alert, interacting with the alert dialog (sending text and accepting it)

Starting URL: https://demoqa.com/alerts

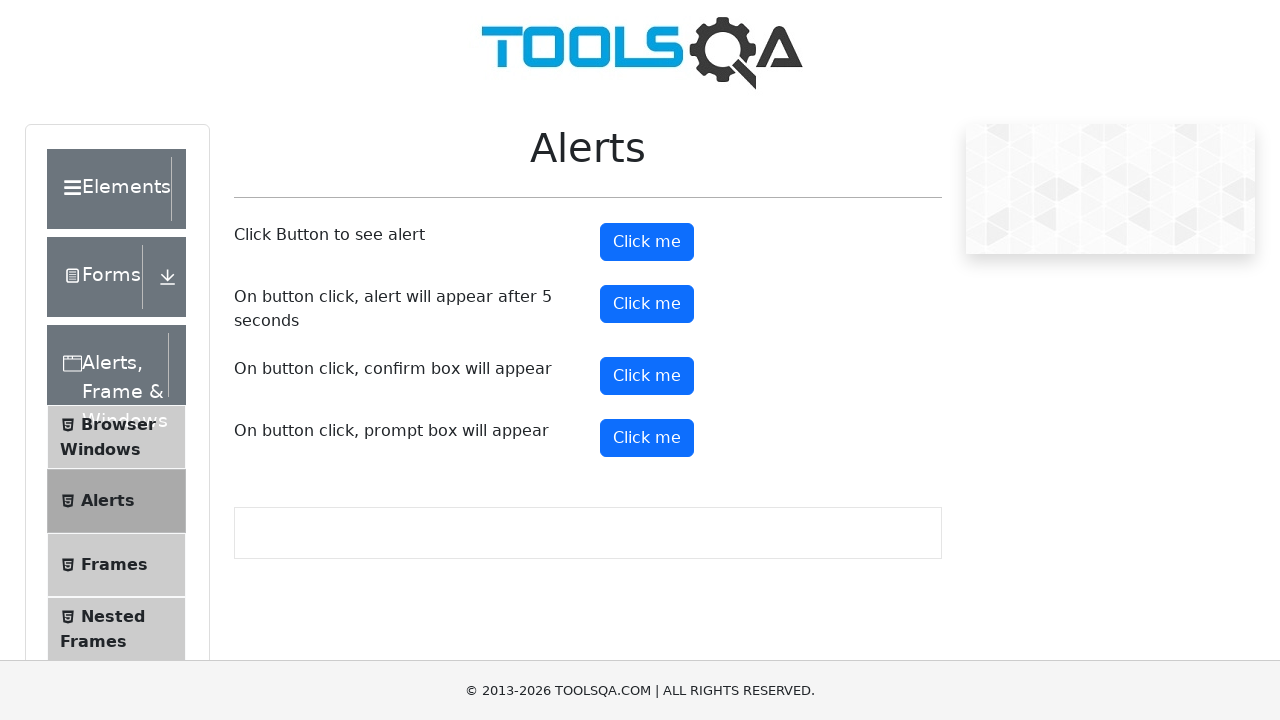

Clicked the alert button to trigger the alert dialog at (647, 242) on button#alertButton
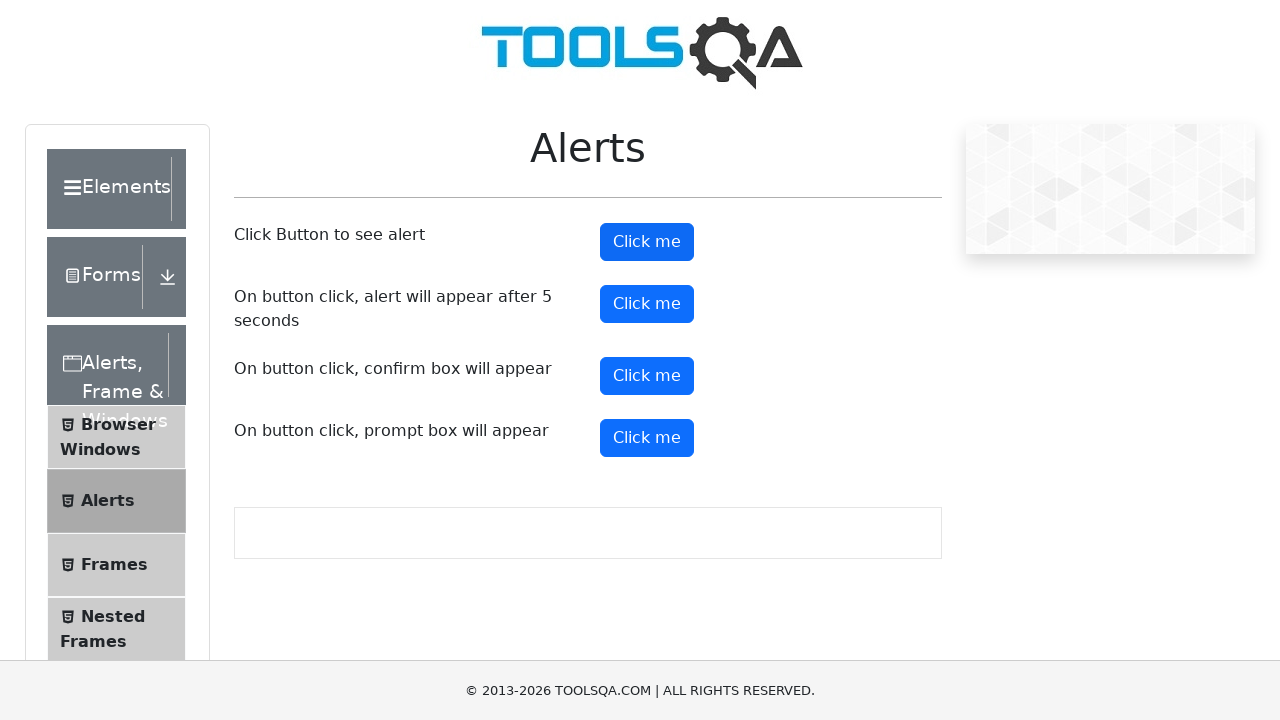

Set up dialog handler to accept alert
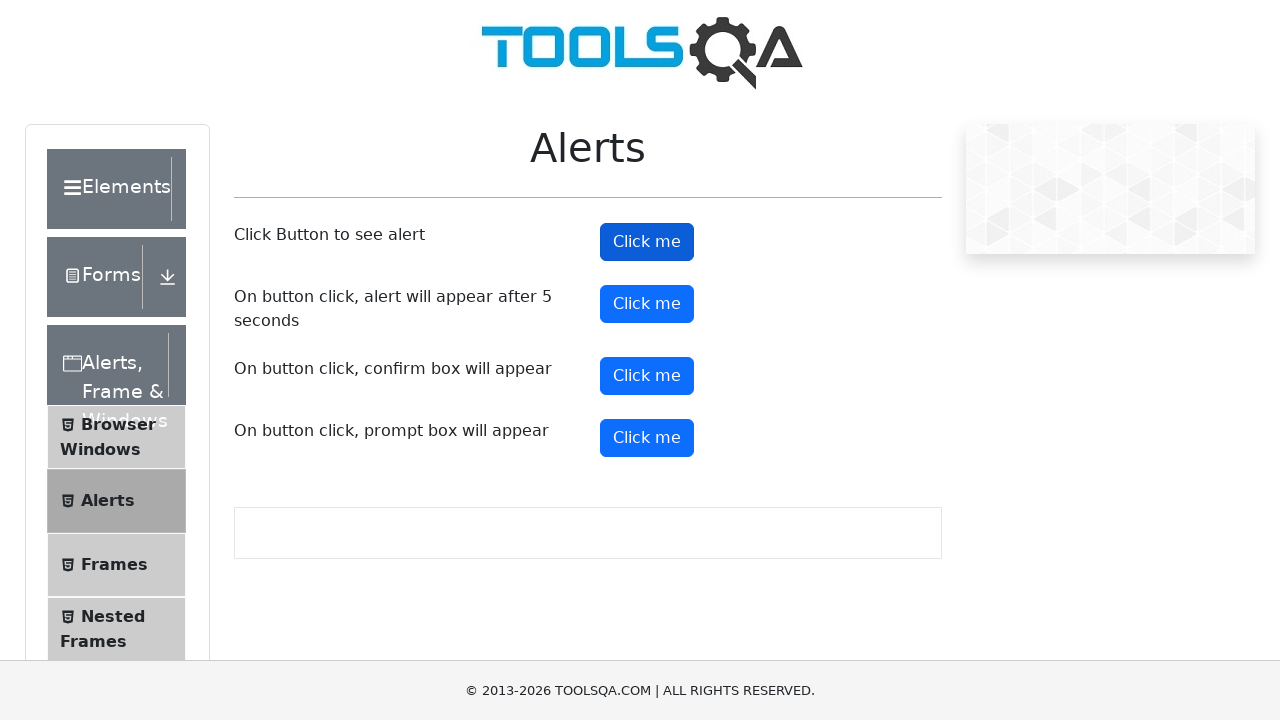

Clicked the alert button again to trigger the alert at (647, 242) on button#alertButton
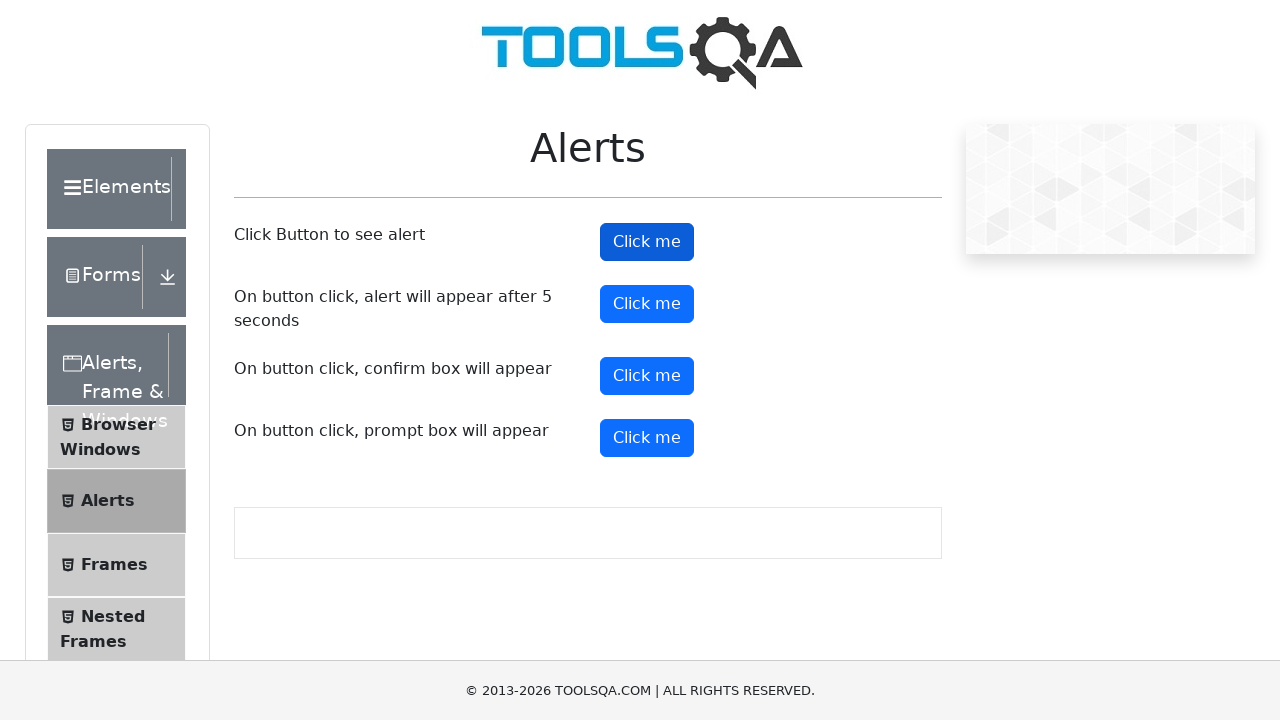

Waited for alert to be processed
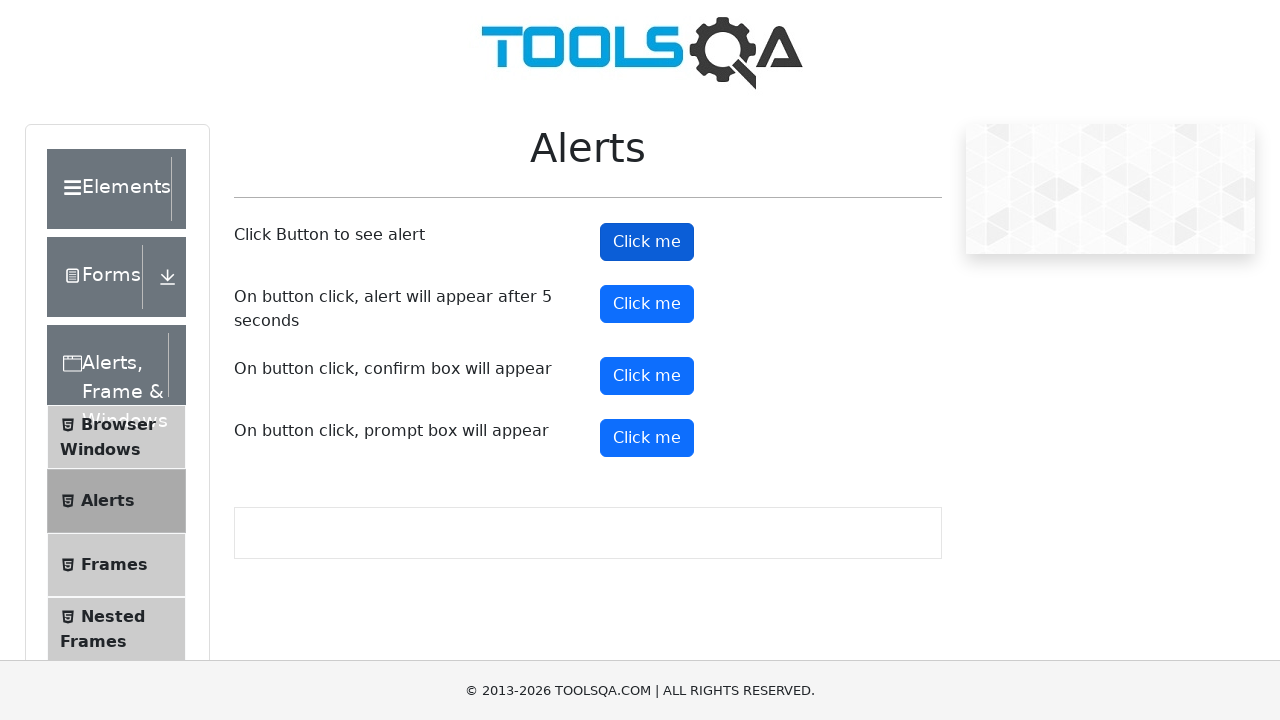

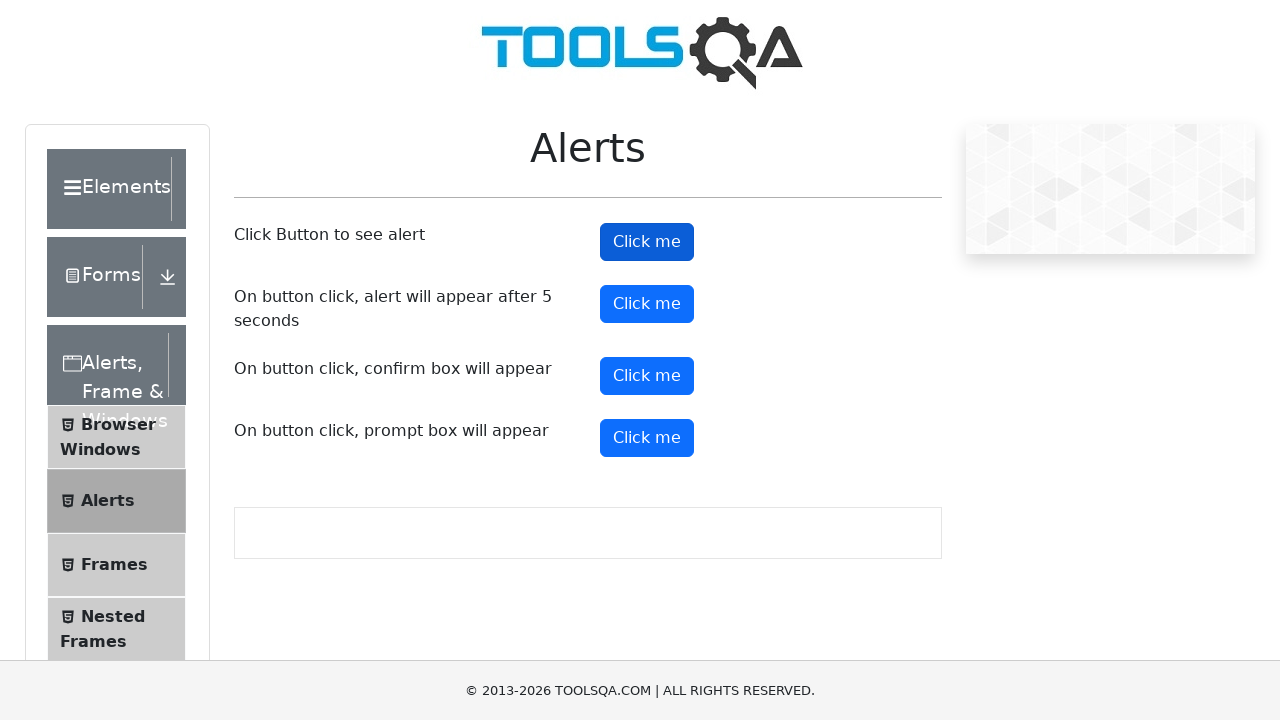